Tests the Practice Form on DemoQA by navigating to the Forms section, clicking on Practice Form, and filling out personal information fields including first name, last name, email, and phone number.

Starting URL: https://demoqa.com/

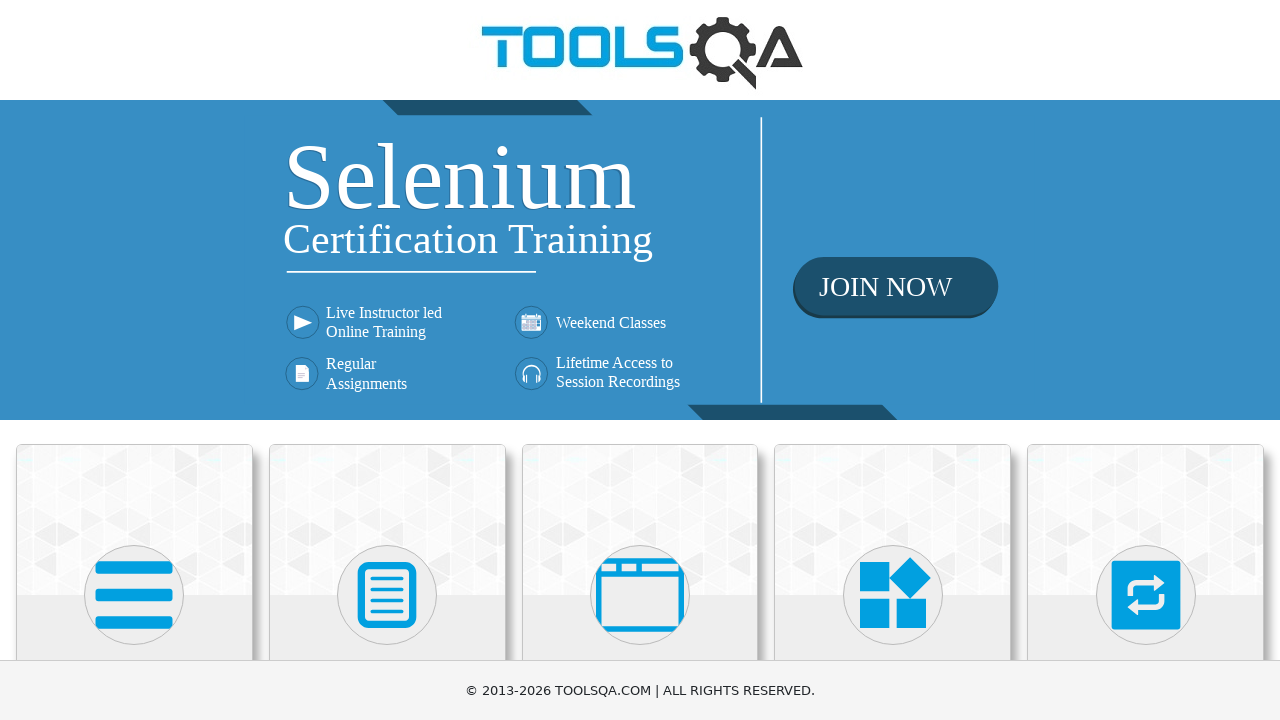

Scrolled down 400px to reveal Forms card
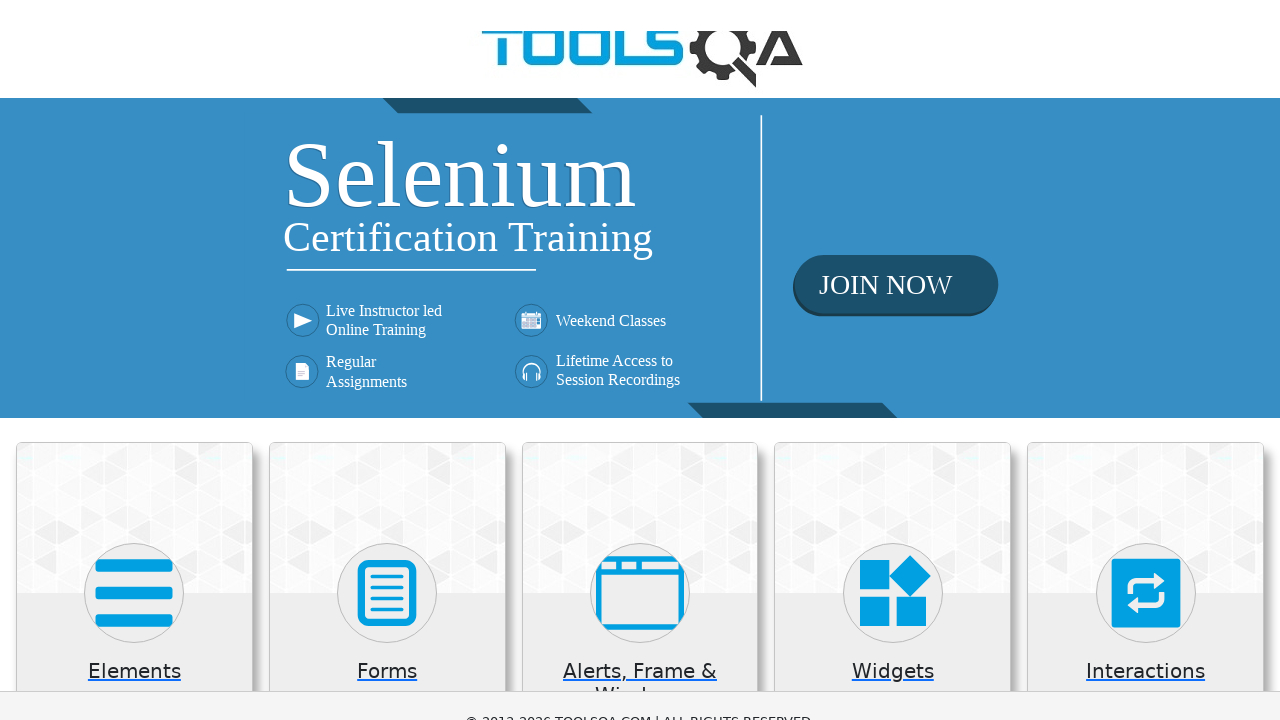

Clicked on Forms card in DemoQA main page at (387, 273) on xpath=//h5[text()='Forms']
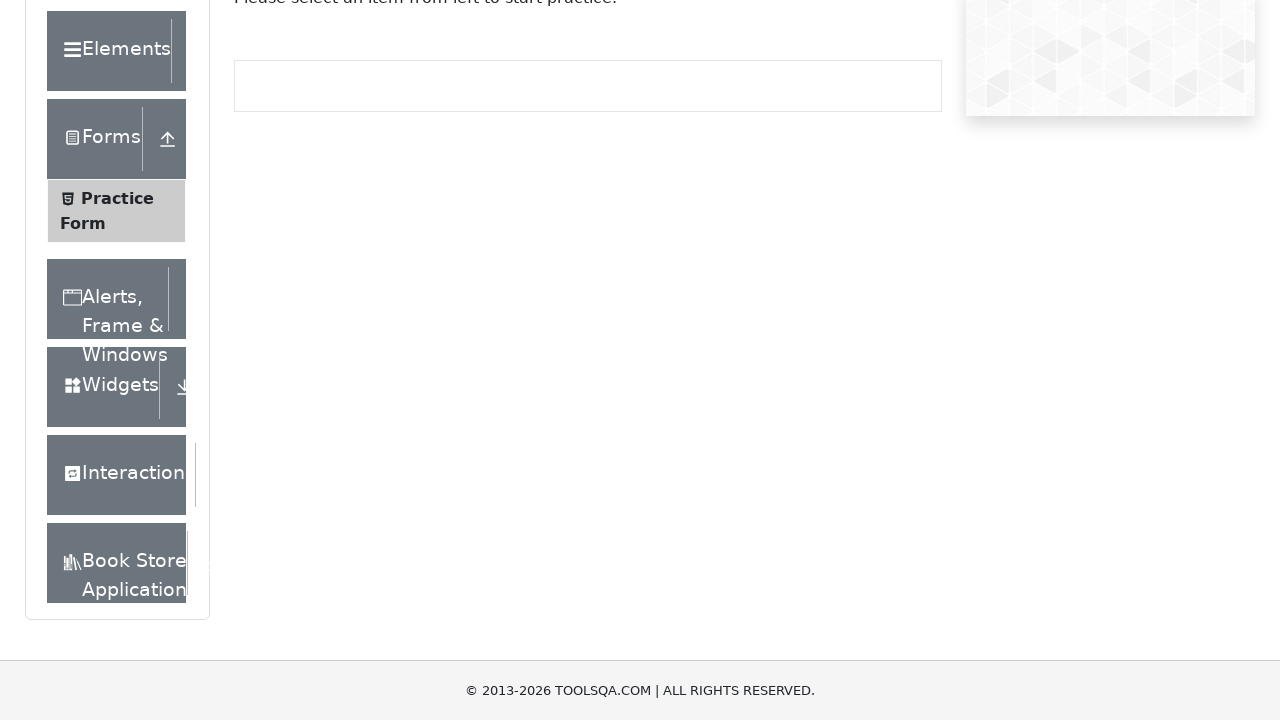

Clicked on Practice Form menu item at (117, 198) on xpath=//span[text()='Practice Form']
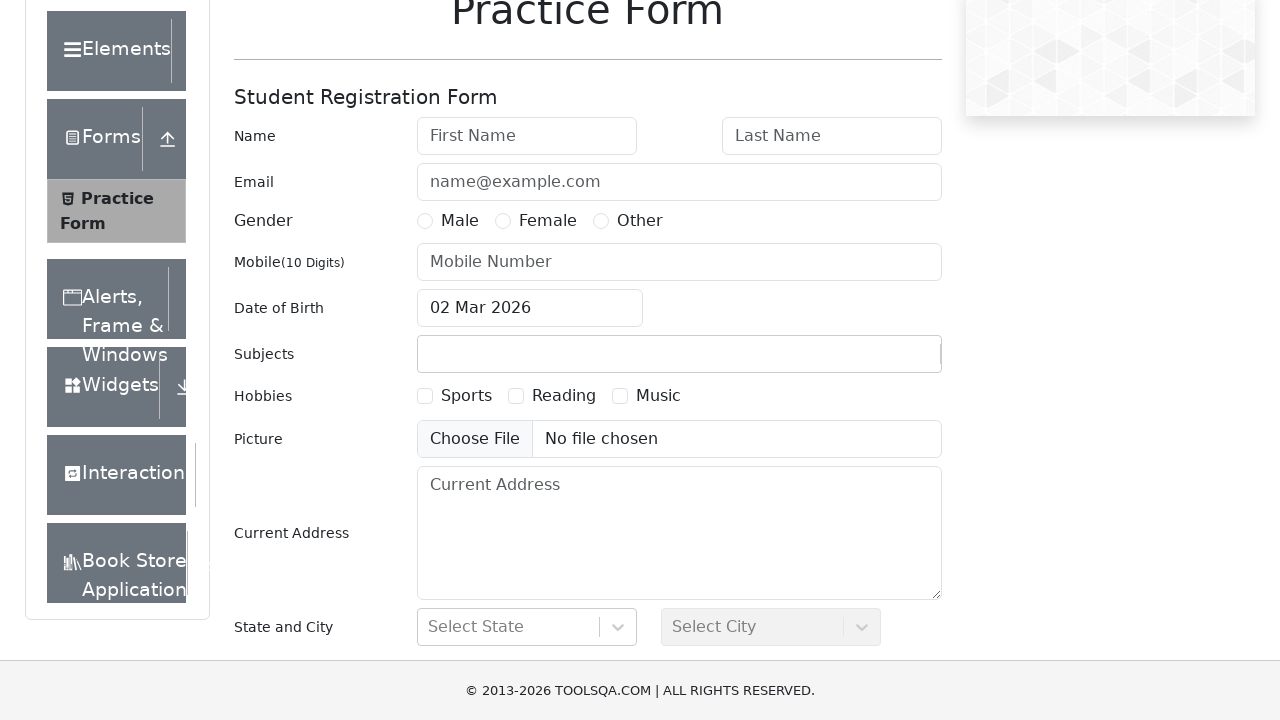

Filled First Name field with 'Isabela' on #firstName
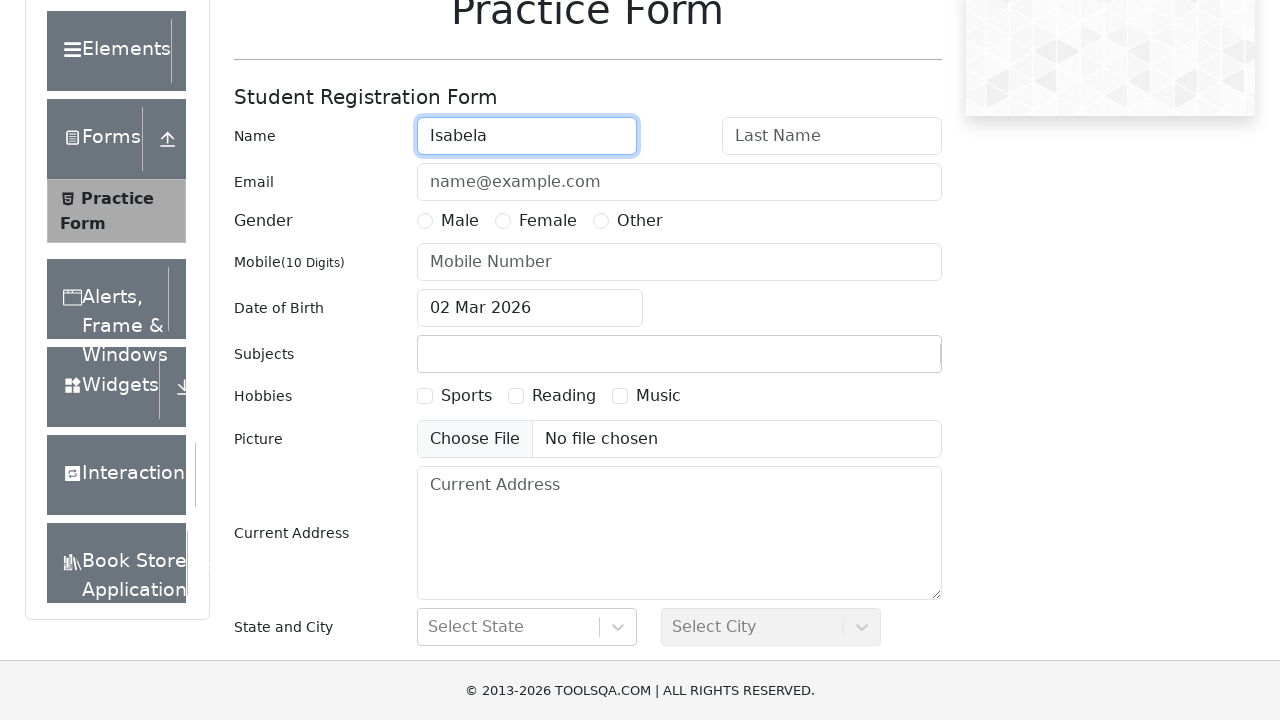

Filled Last Name field with 'Popescu' on #lastName
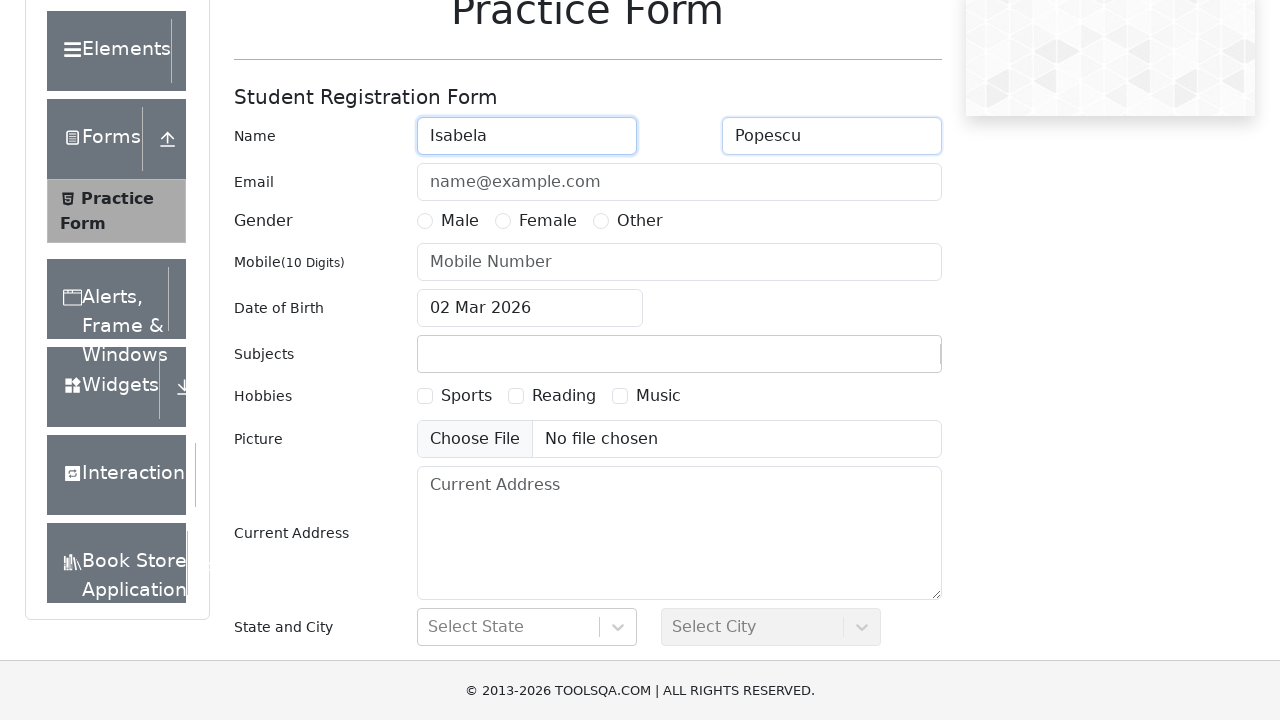

Filled Email field with 'isabela.popescu@gmail.com' on #userEmail
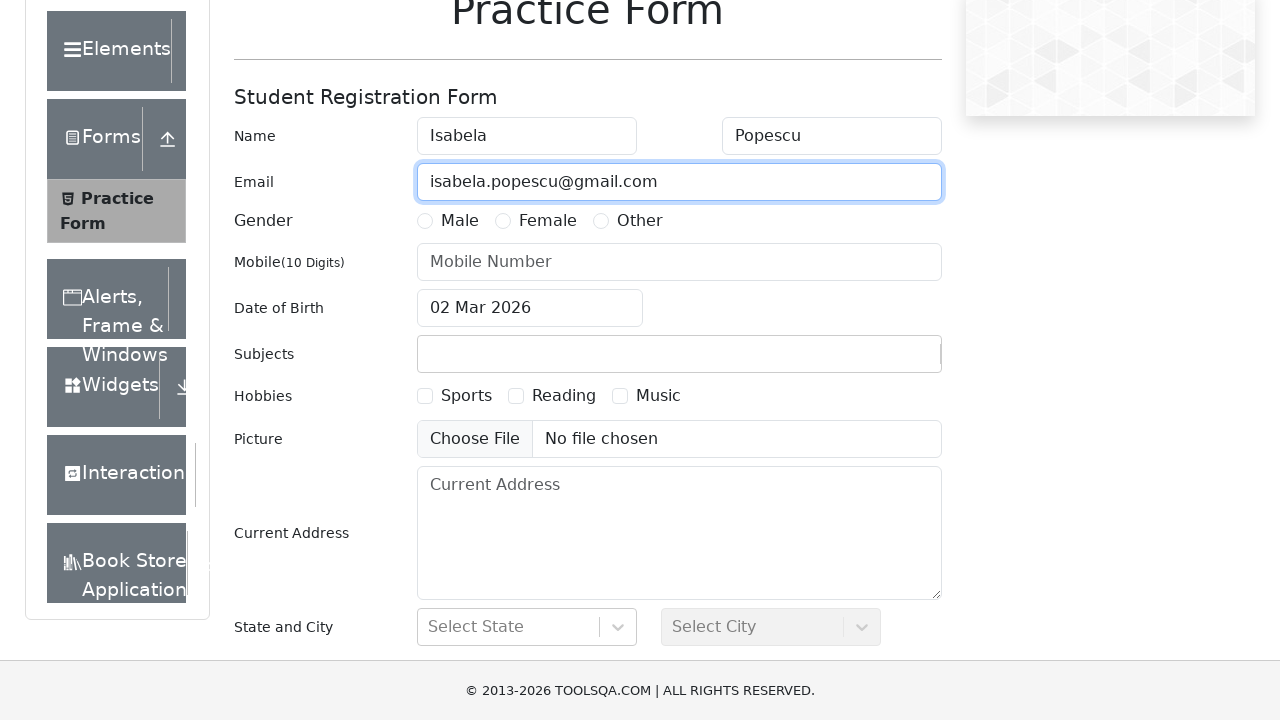

Filled Phone Number field with '0746832902' on input[placeholder='Mobile Number']
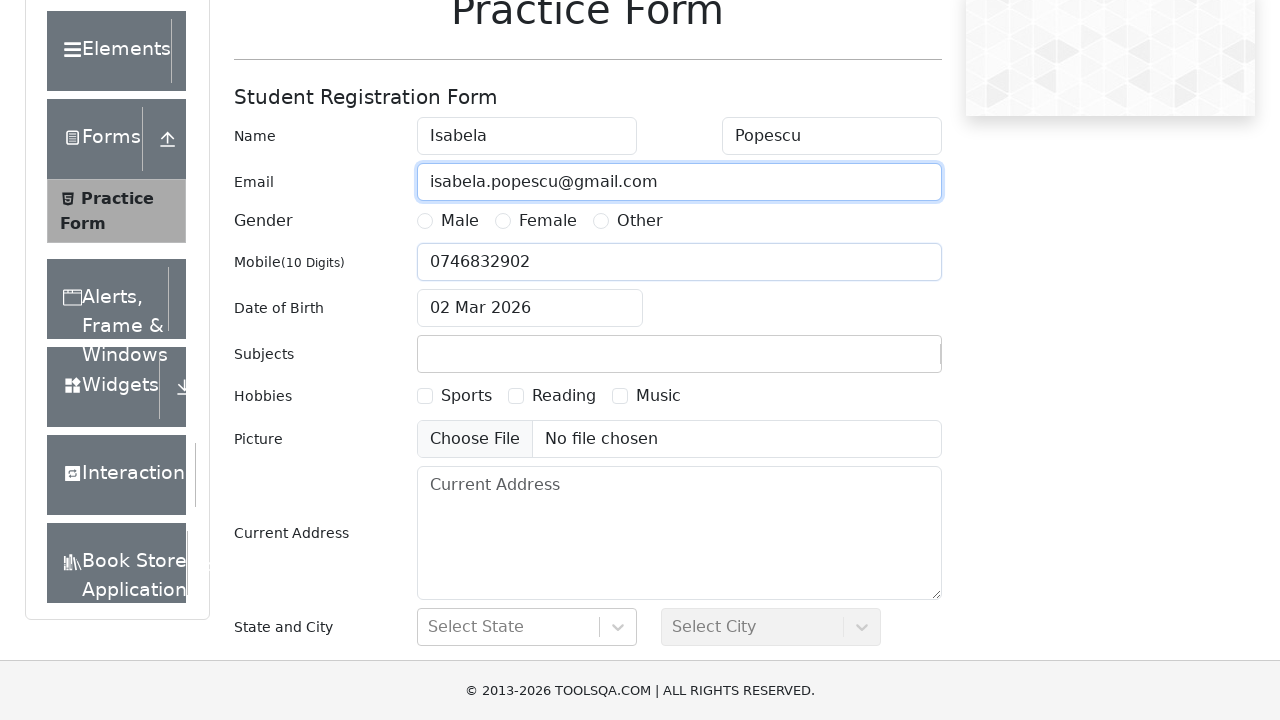

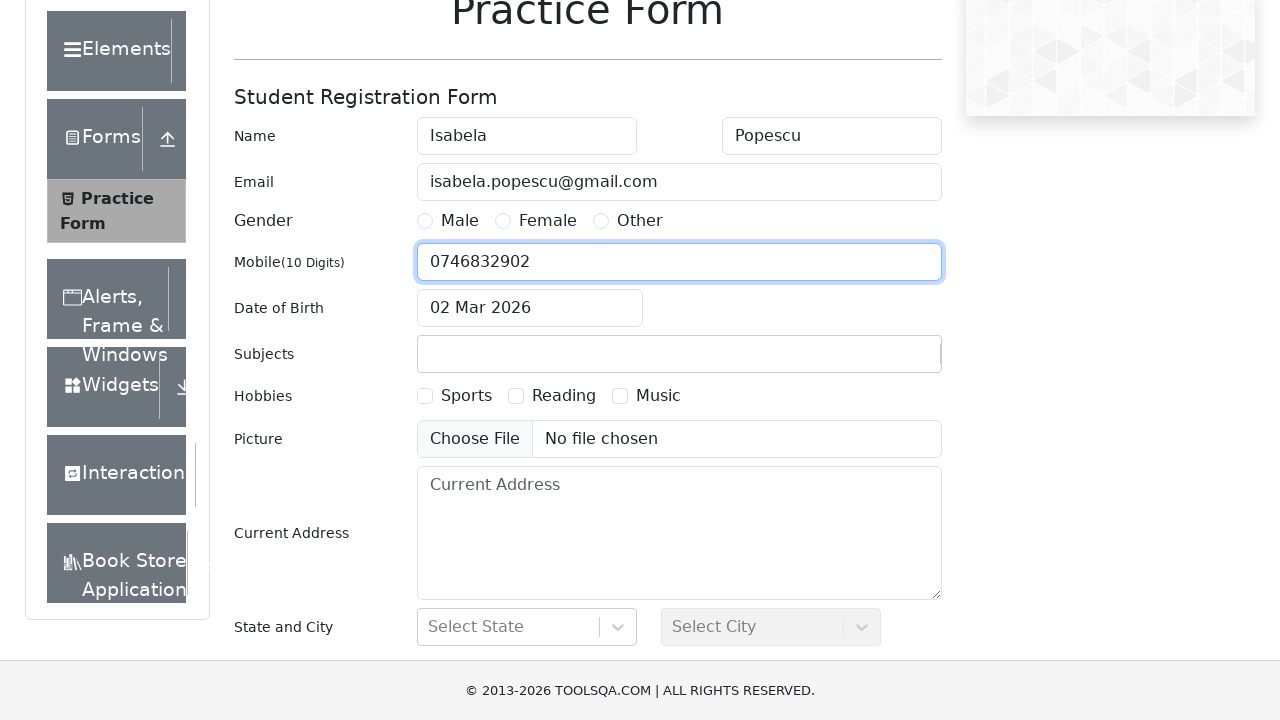